Tests login form validation with both username and password fields empty to verify required field error

Starting URL: https://www.saucedemo.com/

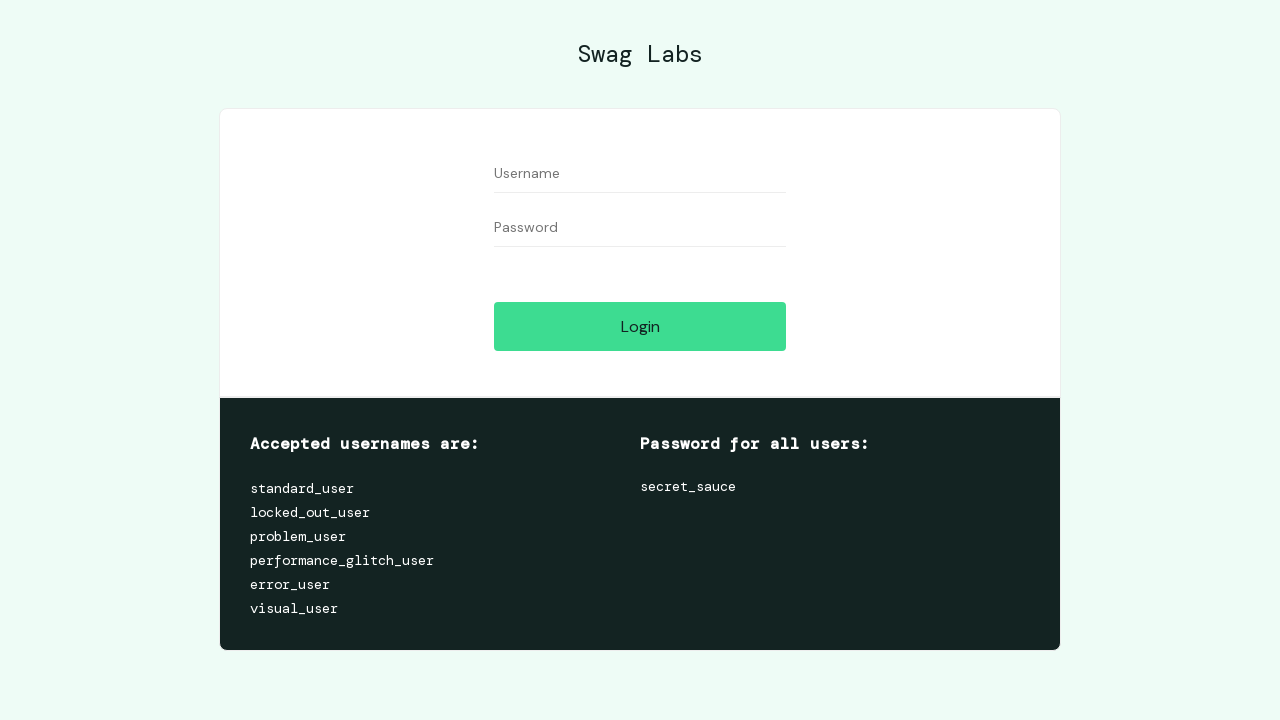

Clicked login button without entering username or password at (640, 326) on xpath=//input[contains(@id,'login-button')]
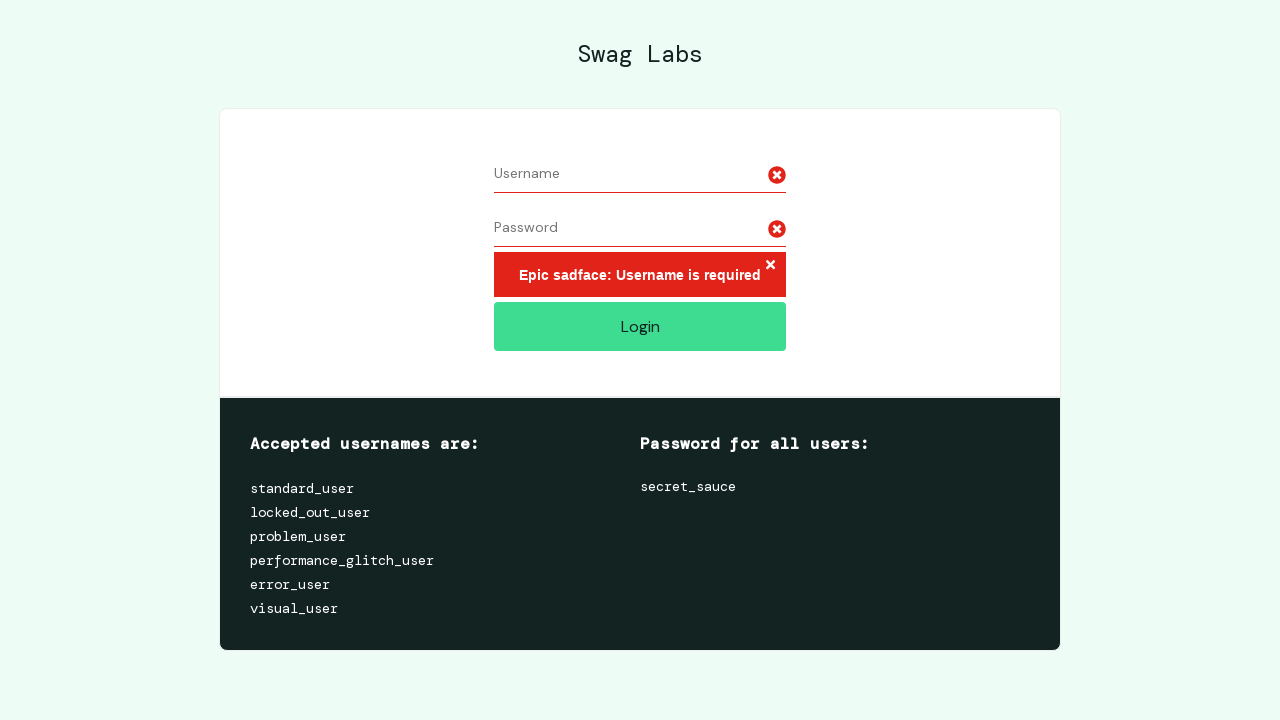

Located error message element
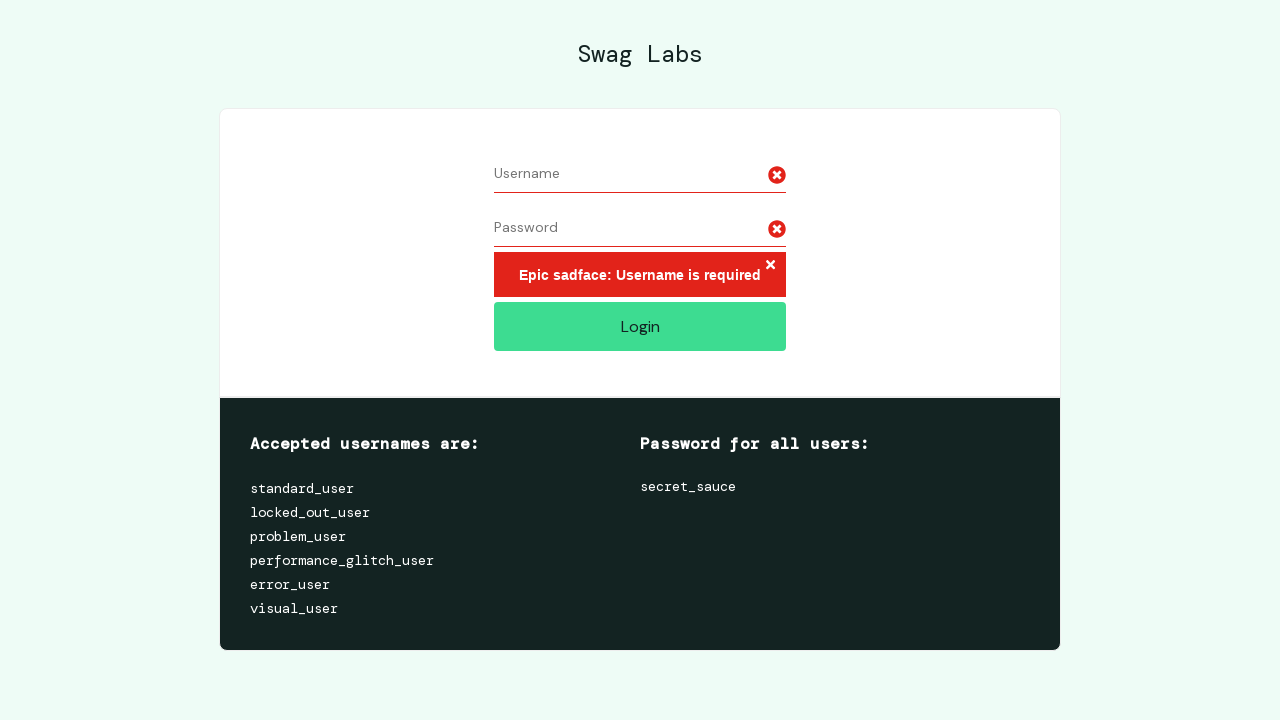

Retrieved error message text content
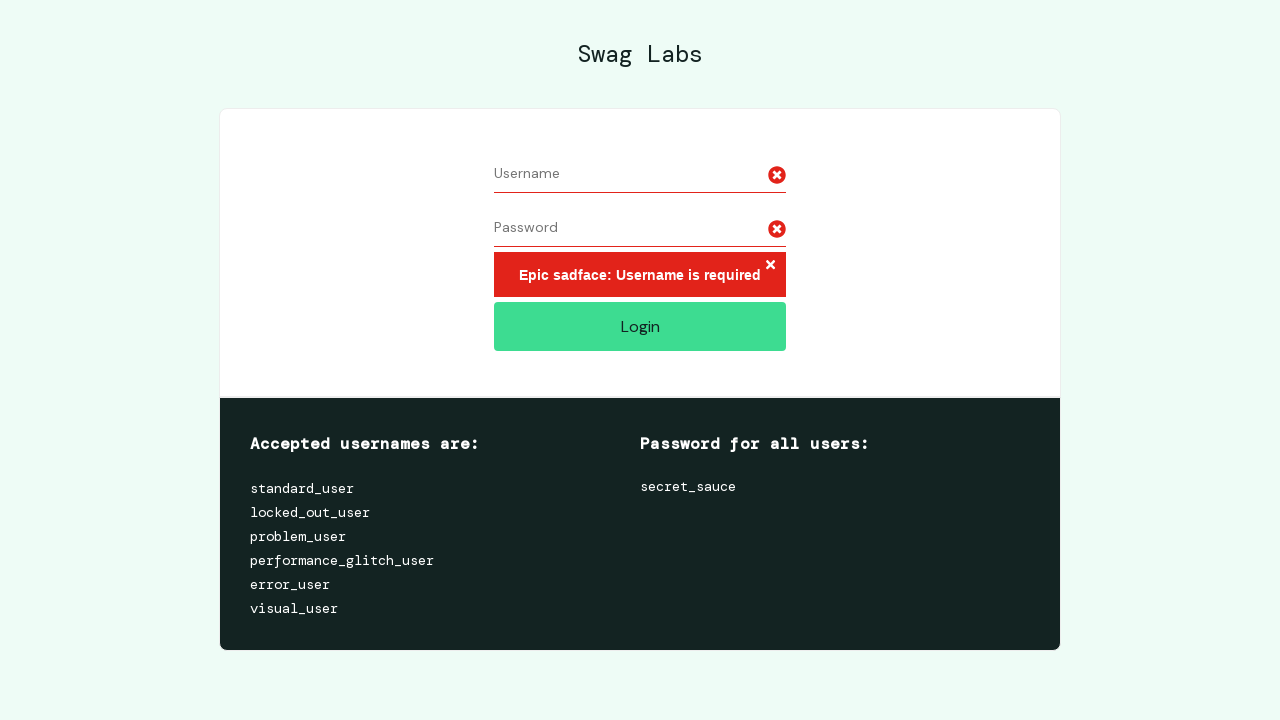

Verified error message: 'Epic sadface: Username is required'
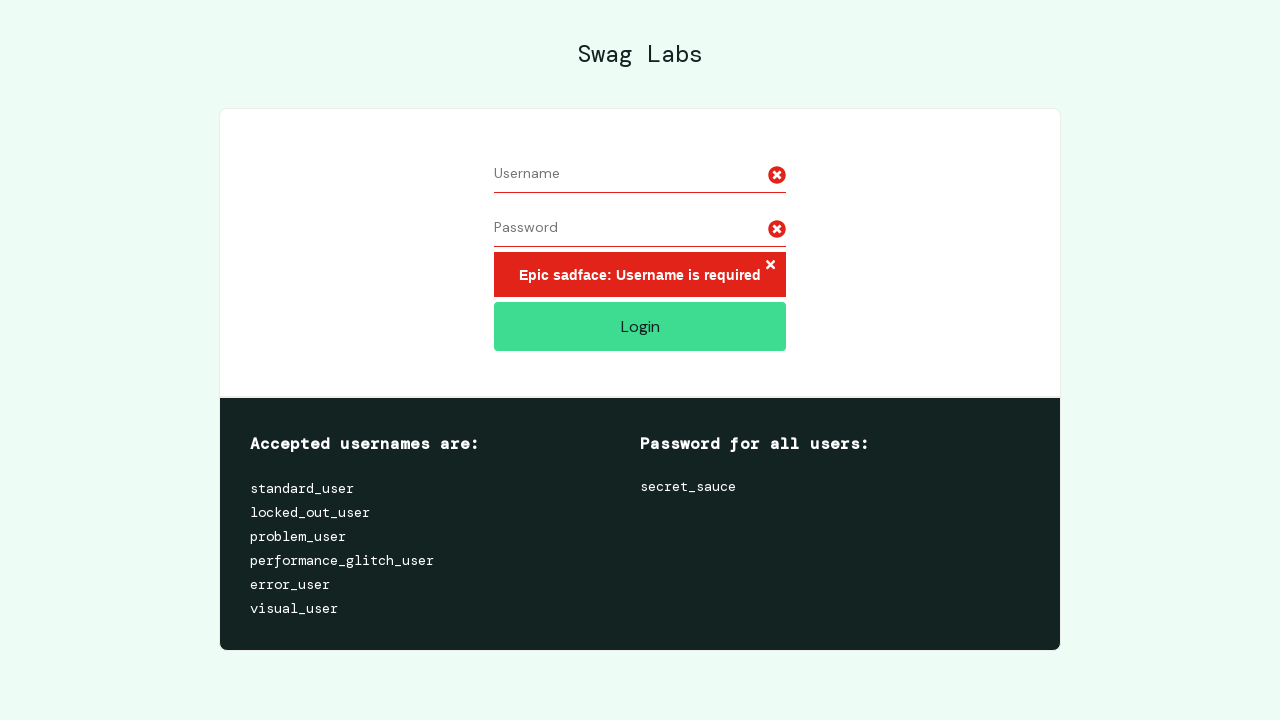

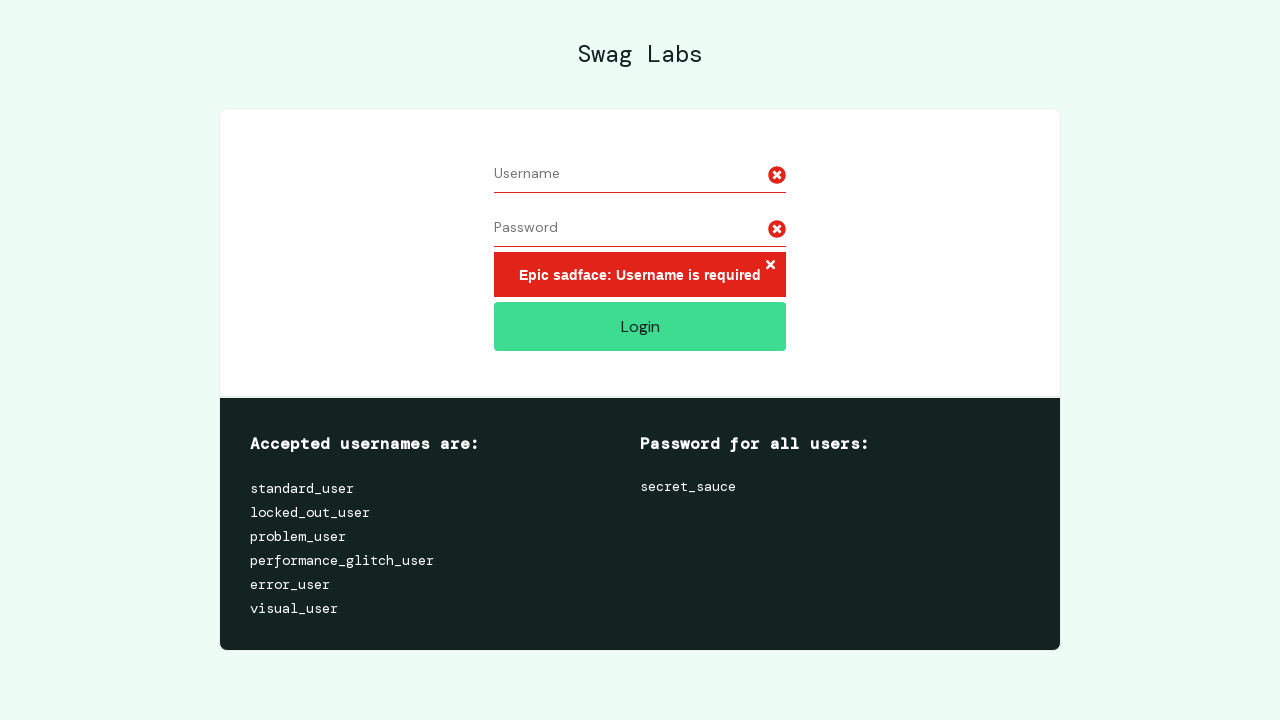